Tests handling a simple JavaScript alert by clicking a button that triggers an alert and accepting it

Starting URL: https://demoqa.com/alerts/

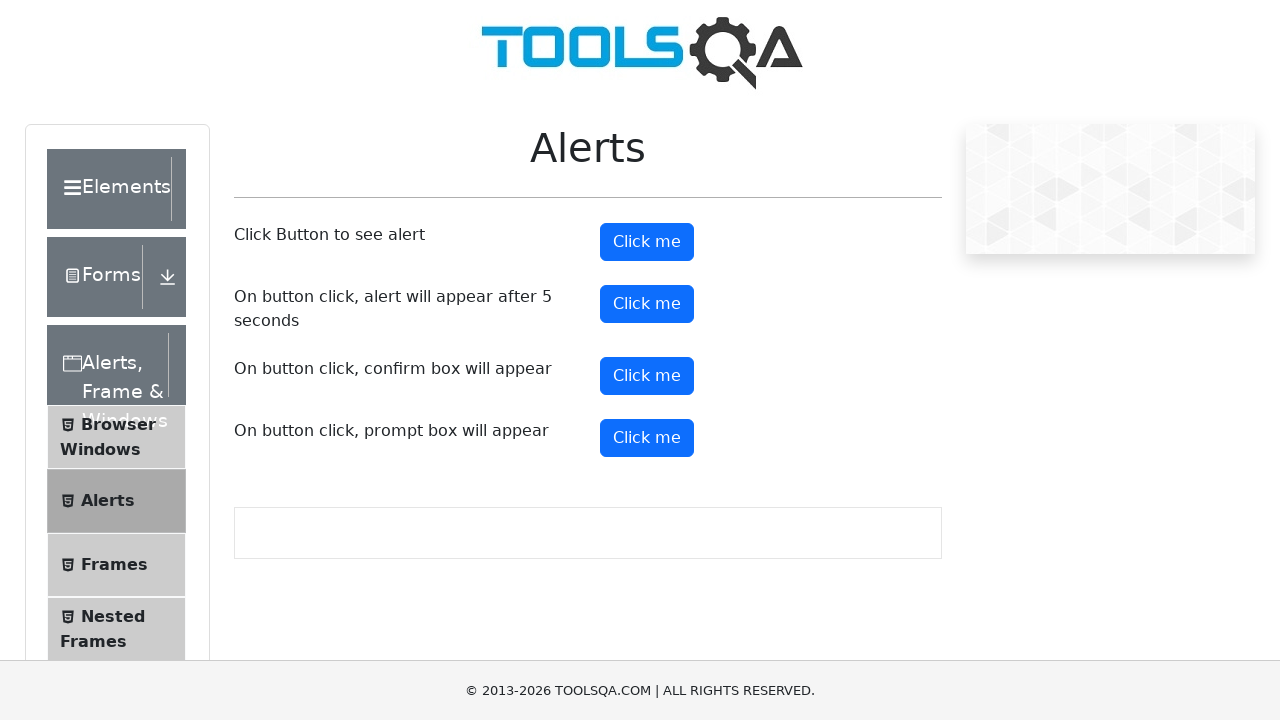

Set up dialog handler to accept alerts
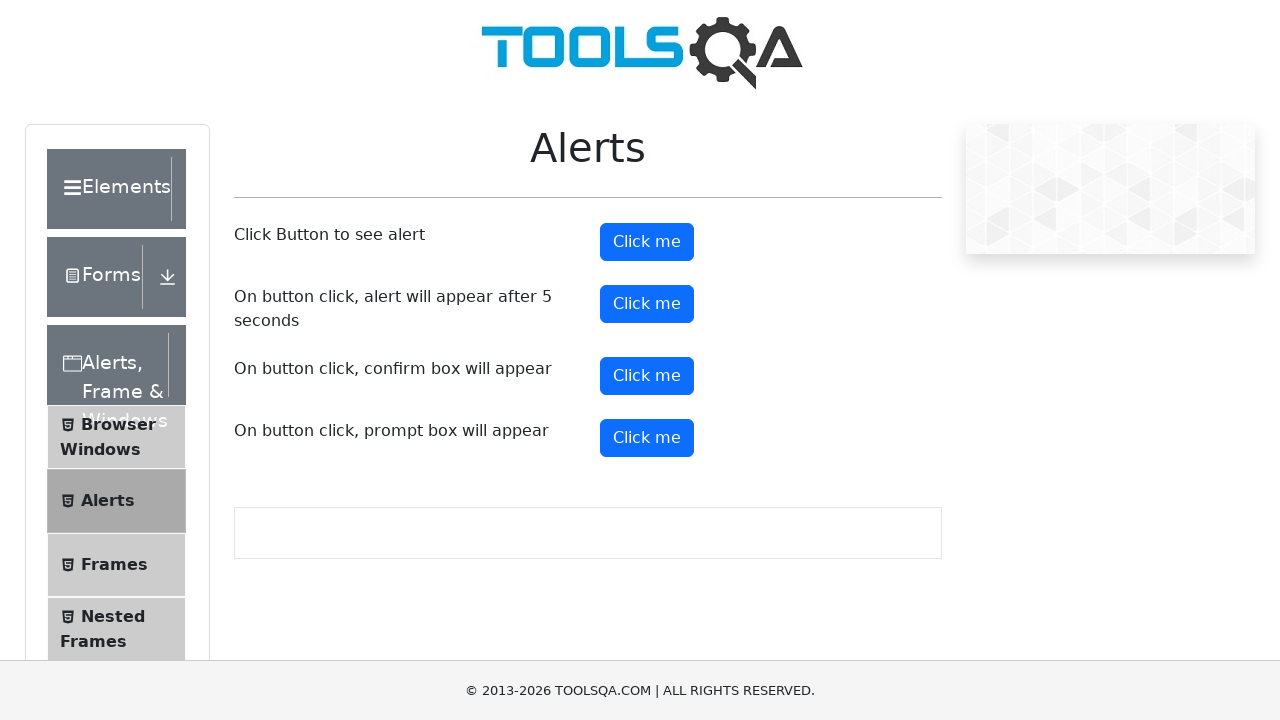

Clicked button to trigger simple alert at (647, 242) on #alertButton
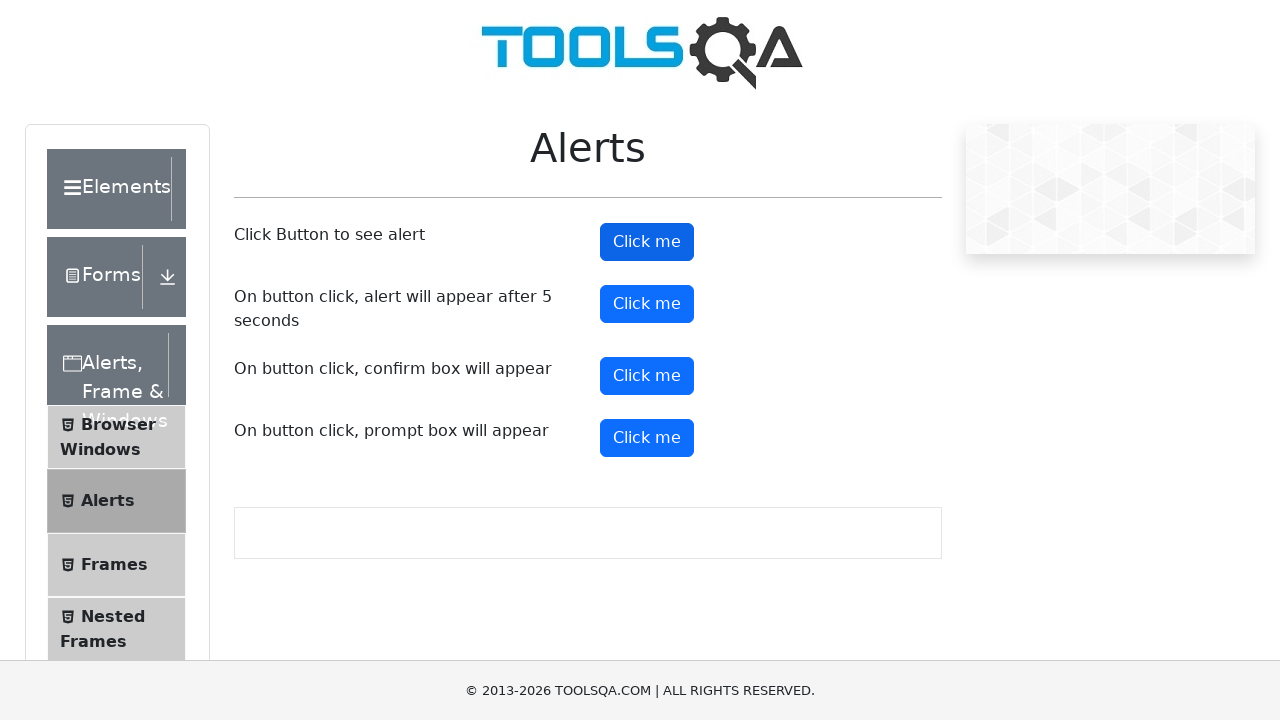

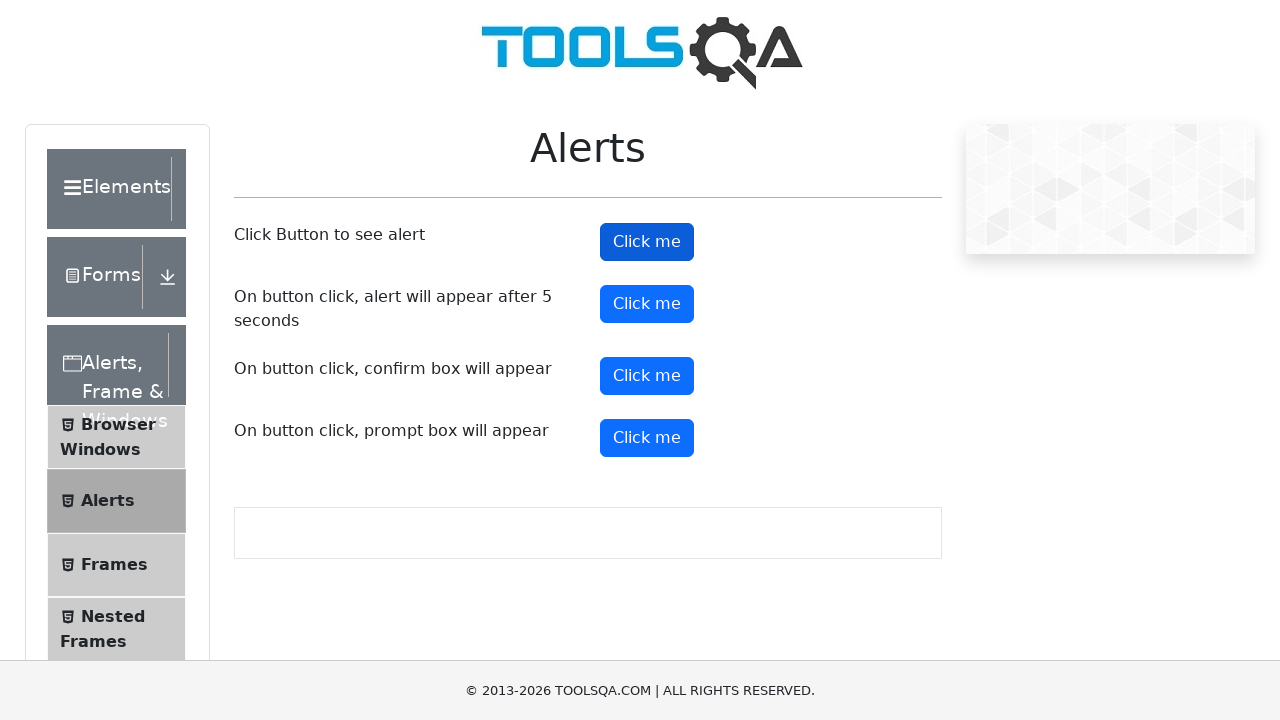